Tests a signup/contact form by filling in first name, last name, and email fields, then clicking the submit button.

Starting URL: http://secure-retreat-92358.herokuapp.com/

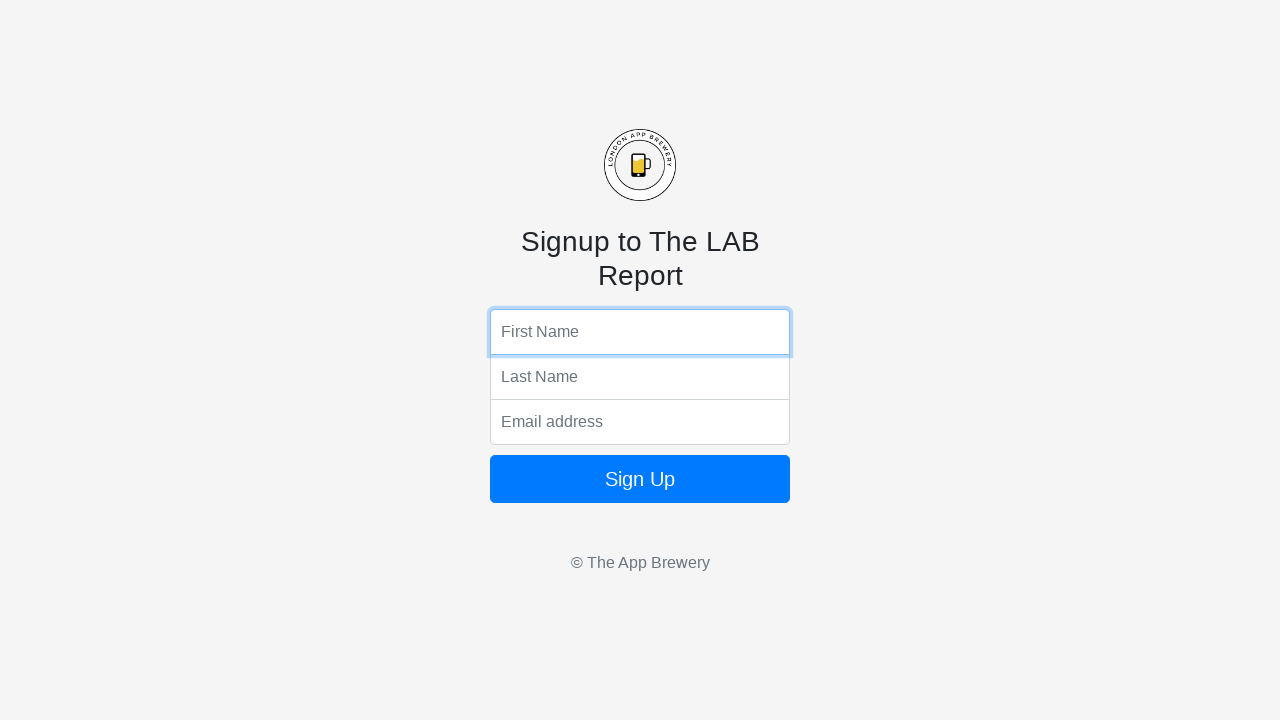

Filled first name field with 'Marcus' on input[name='fName']
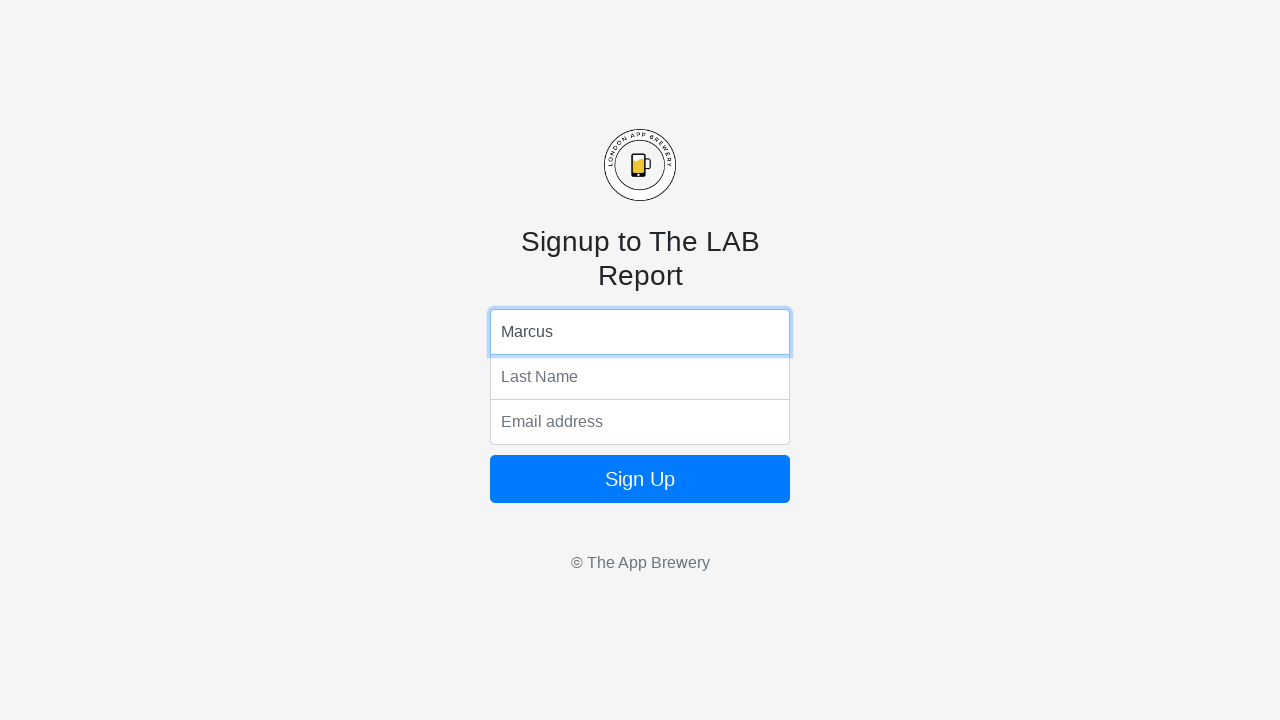

Filled last name field with 'Wellington' on input[name='lName']
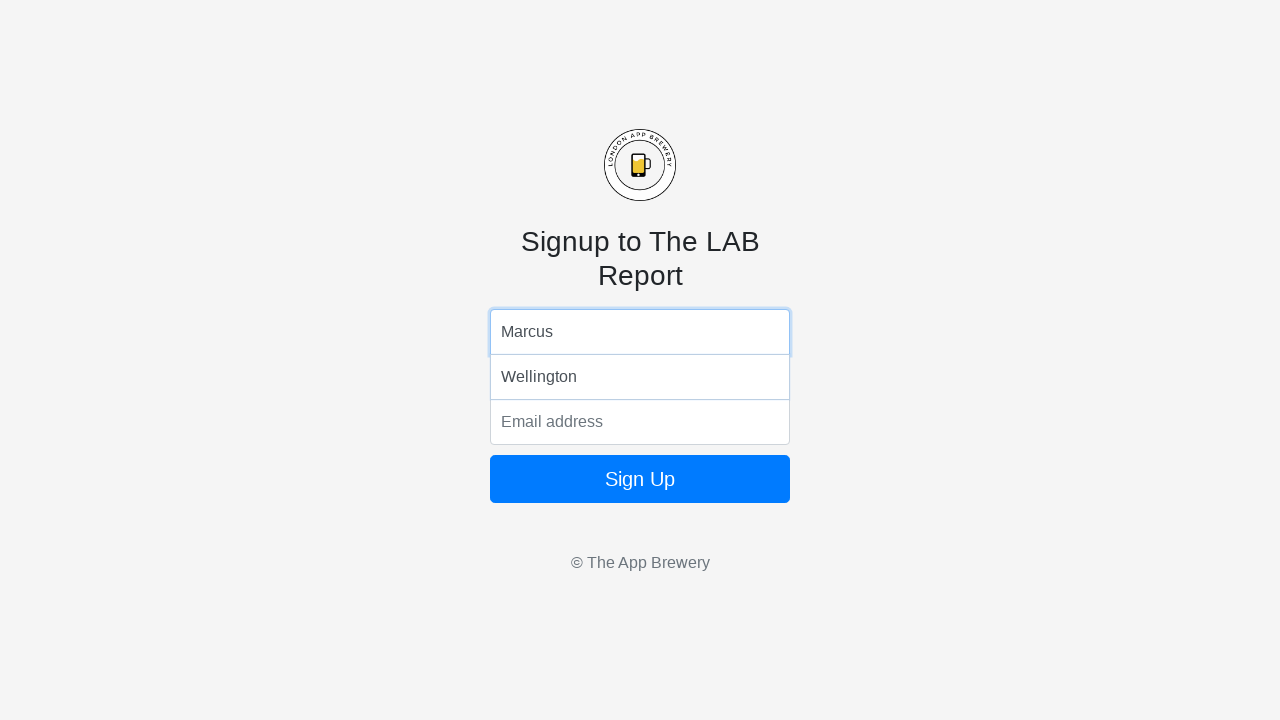

Filled email field with 'marcus.wellington@example.com' on input[name='email']
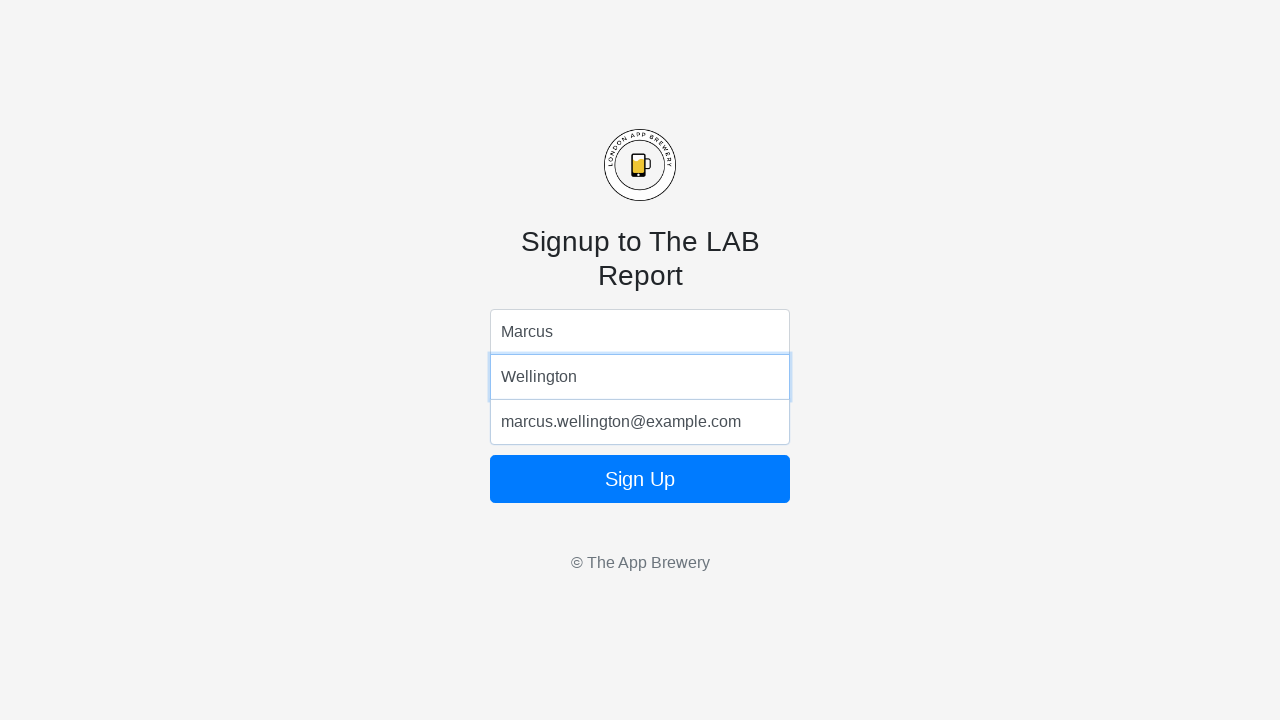

Clicked the submit button to submit the form at (640, 479) on .btn-primary
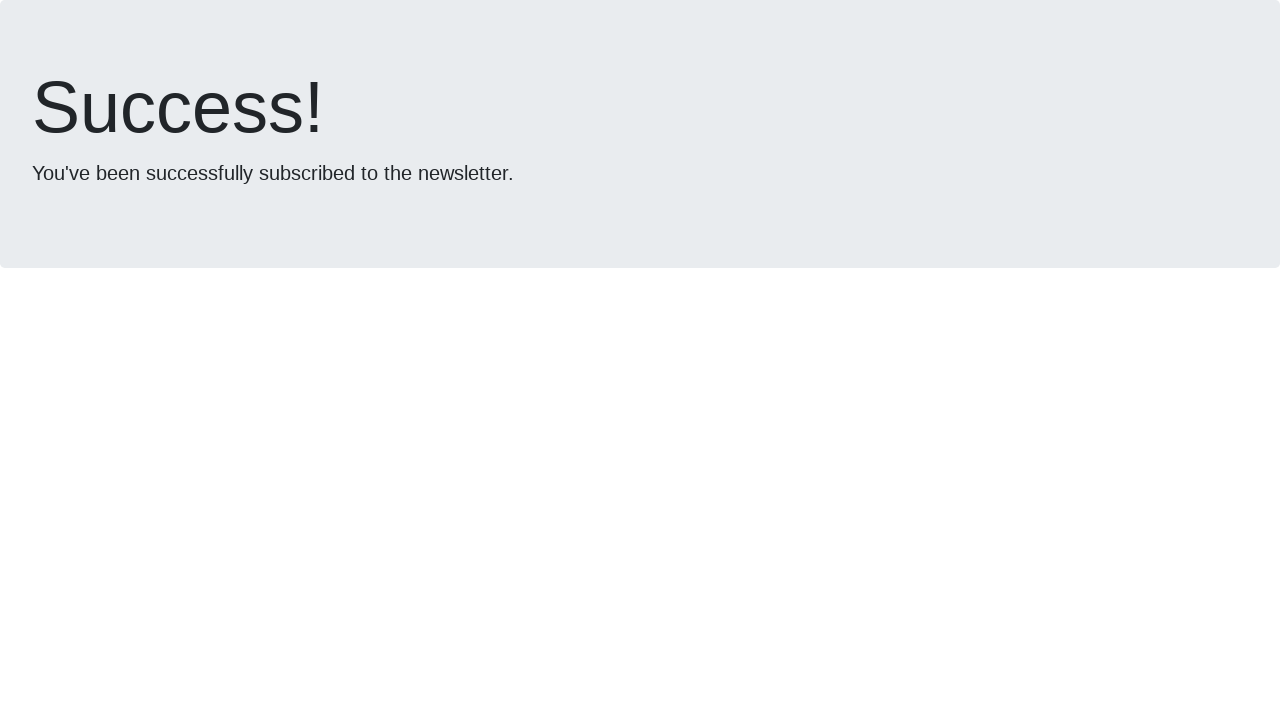

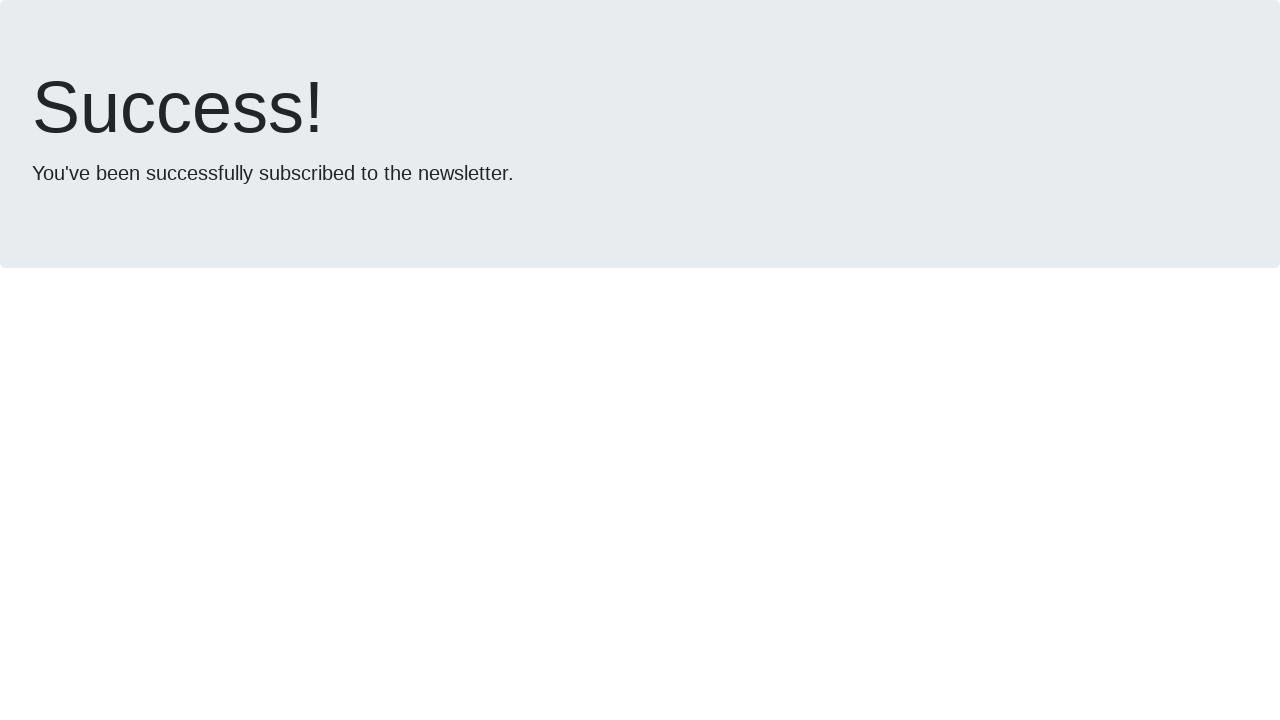